Verifies that the main category texts (SPEAKERS, TABLETS, HEADPHONES, LAPTOPS, MICE) are displayed on the homepage

Starting URL: https://advantageonlineshopping.com/

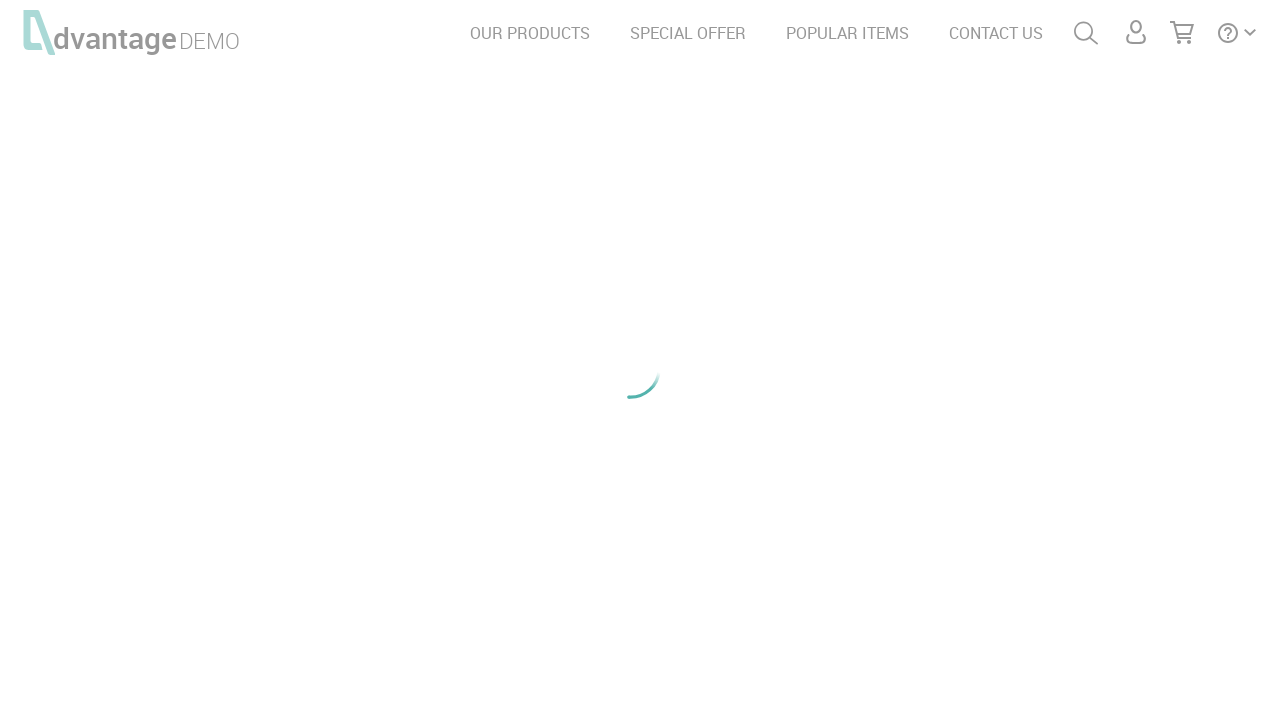

Waited for SPEAKERS text element to load
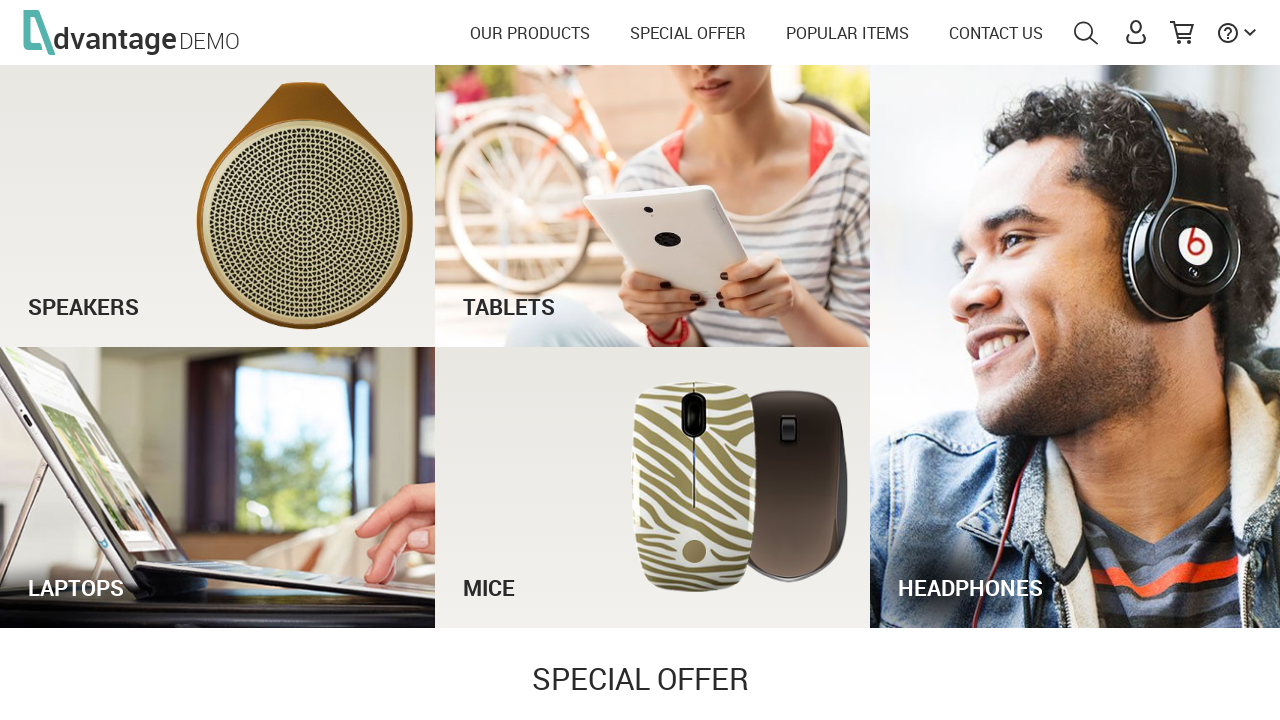

Verified SPEAKERS text is visible on homepage
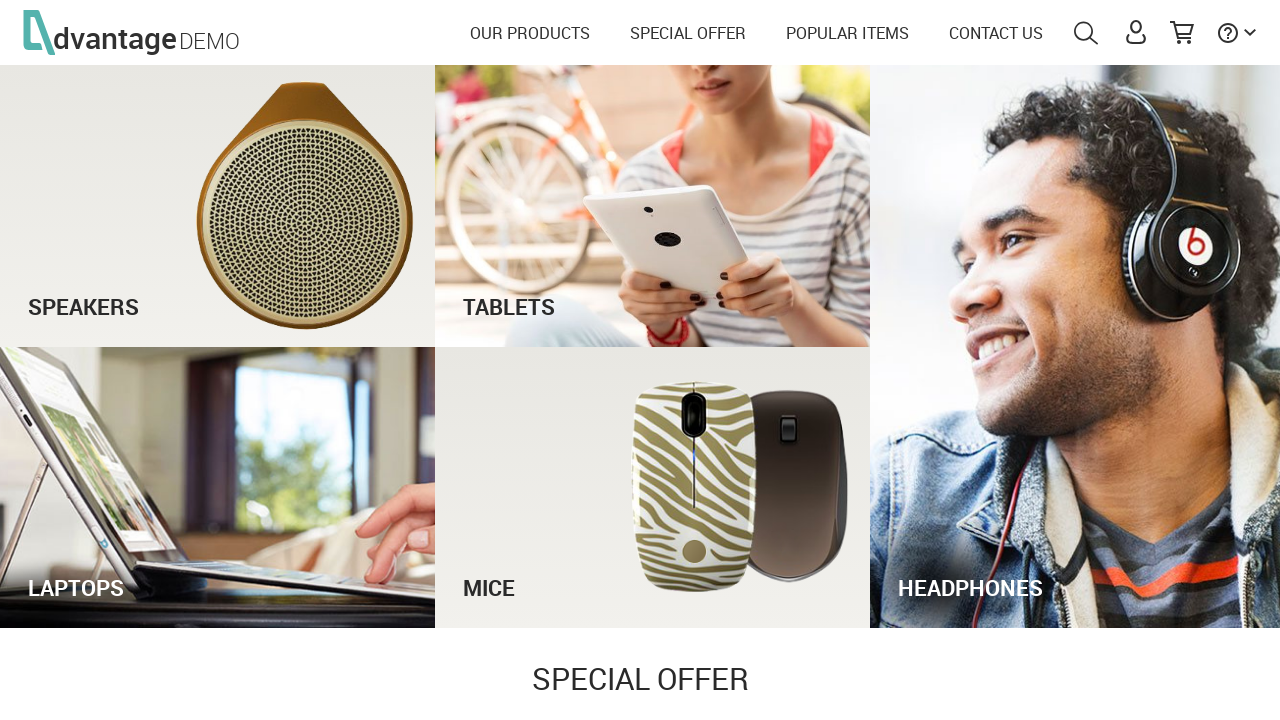

Verified TABLETS text is visible on homepage
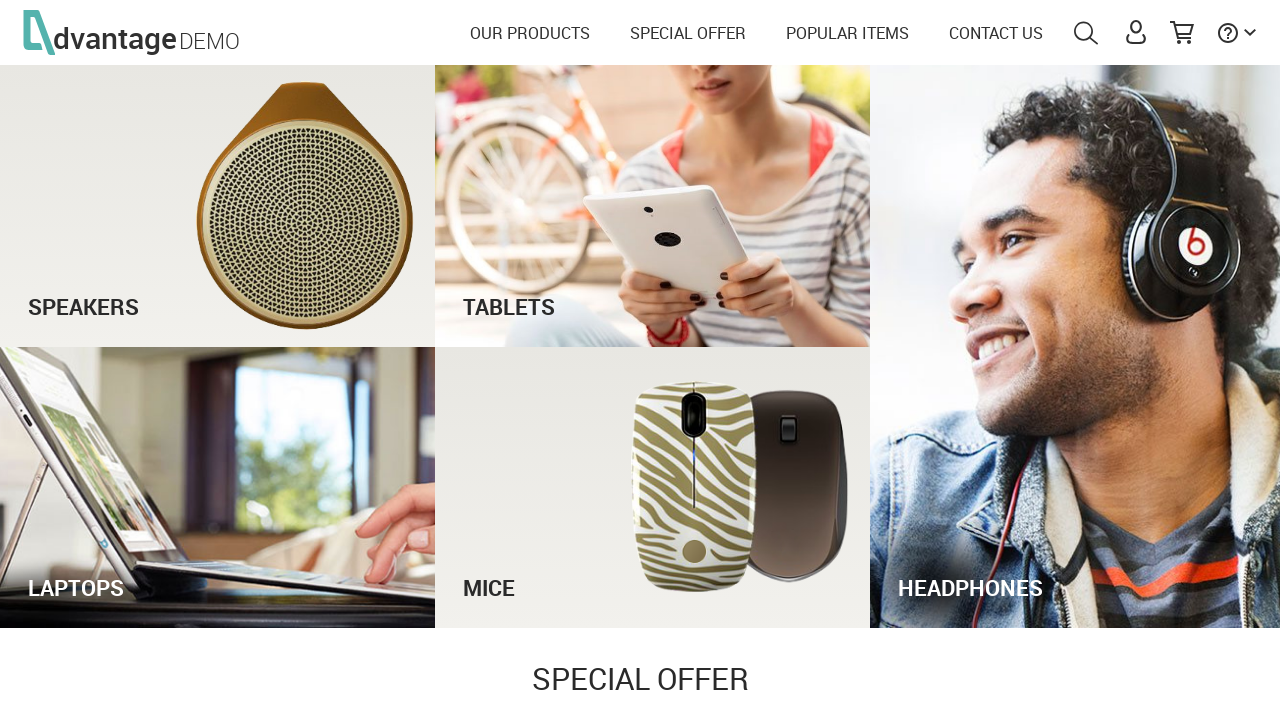

Verified HEADPHONES text is visible on homepage
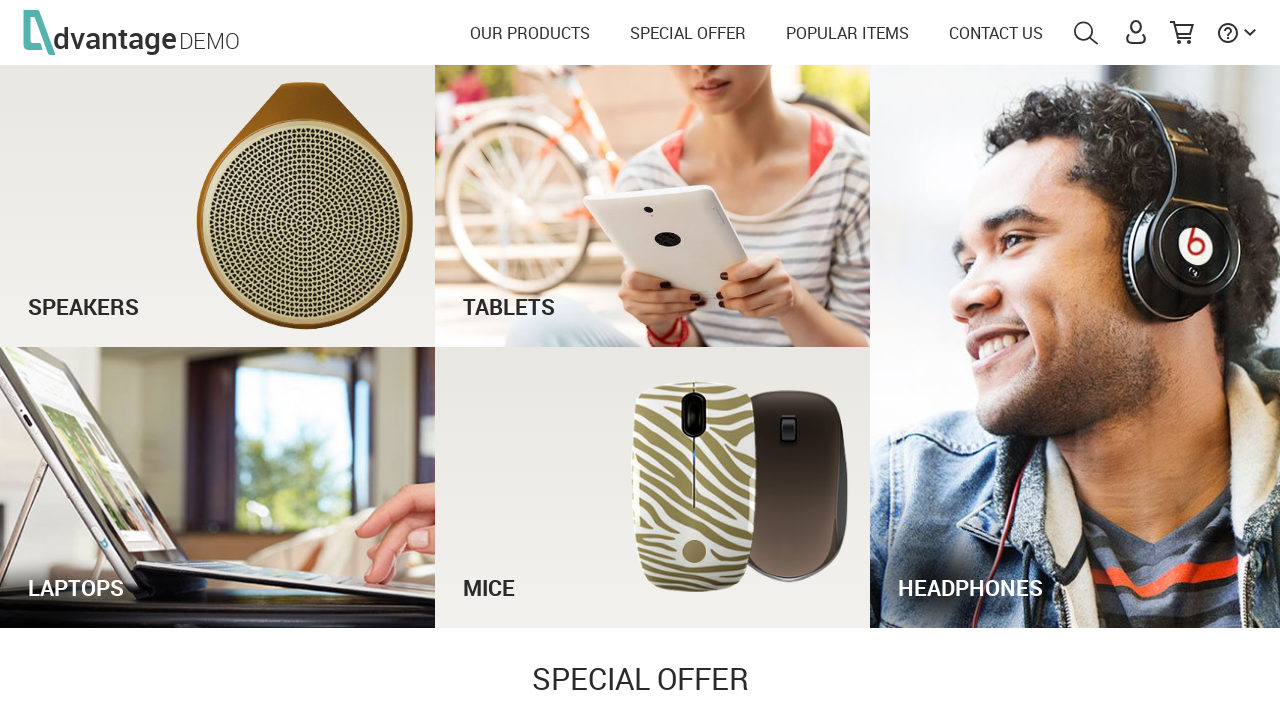

Verified LAPTOPS text is visible on homepage
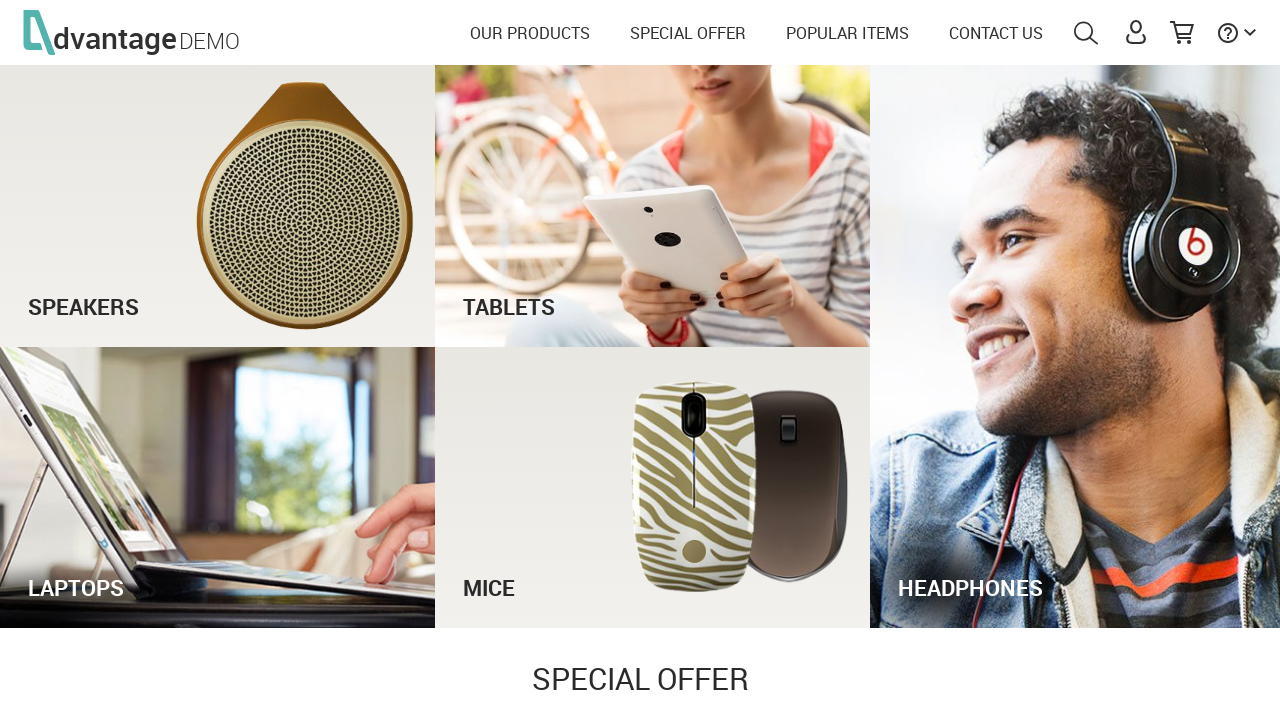

Verified MICE text is visible on homepage
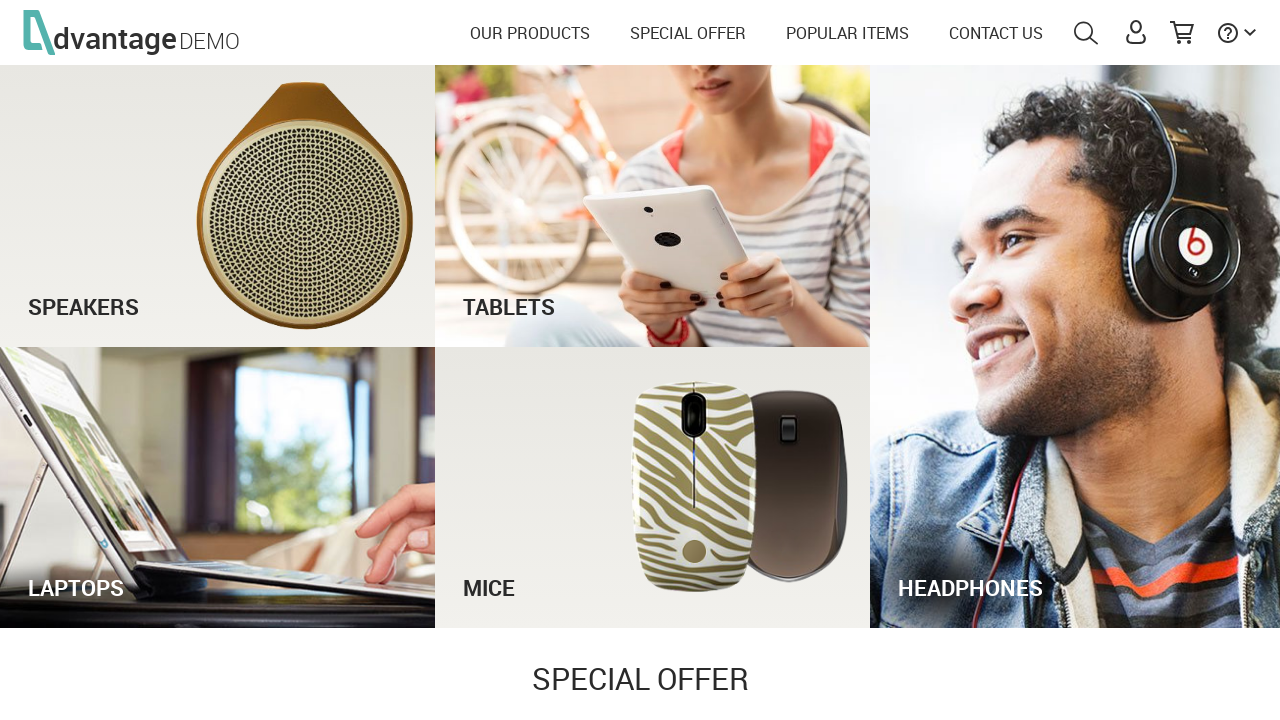

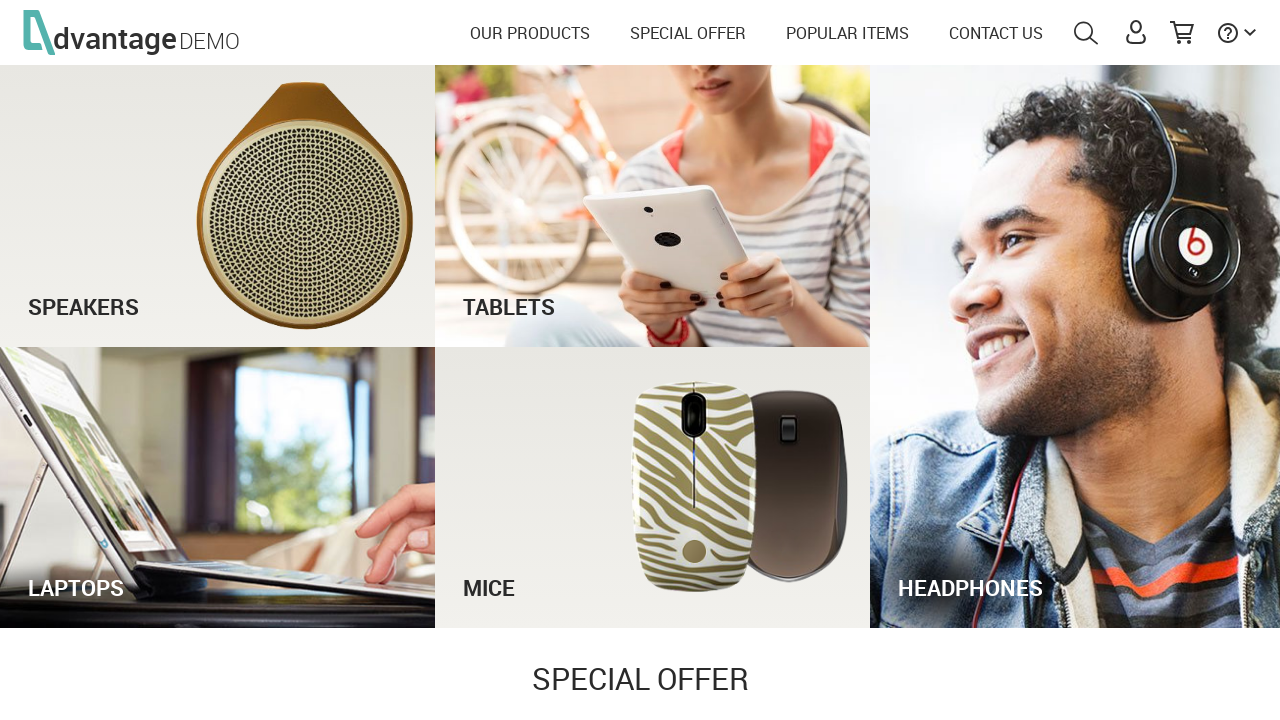